Tests JavaScript confirm dialog handling by clicking a button that triggers a JS confirm, dismissing it, and verifying the cancel result

Starting URL: https://the-internet.herokuapp.com/javascript_alerts

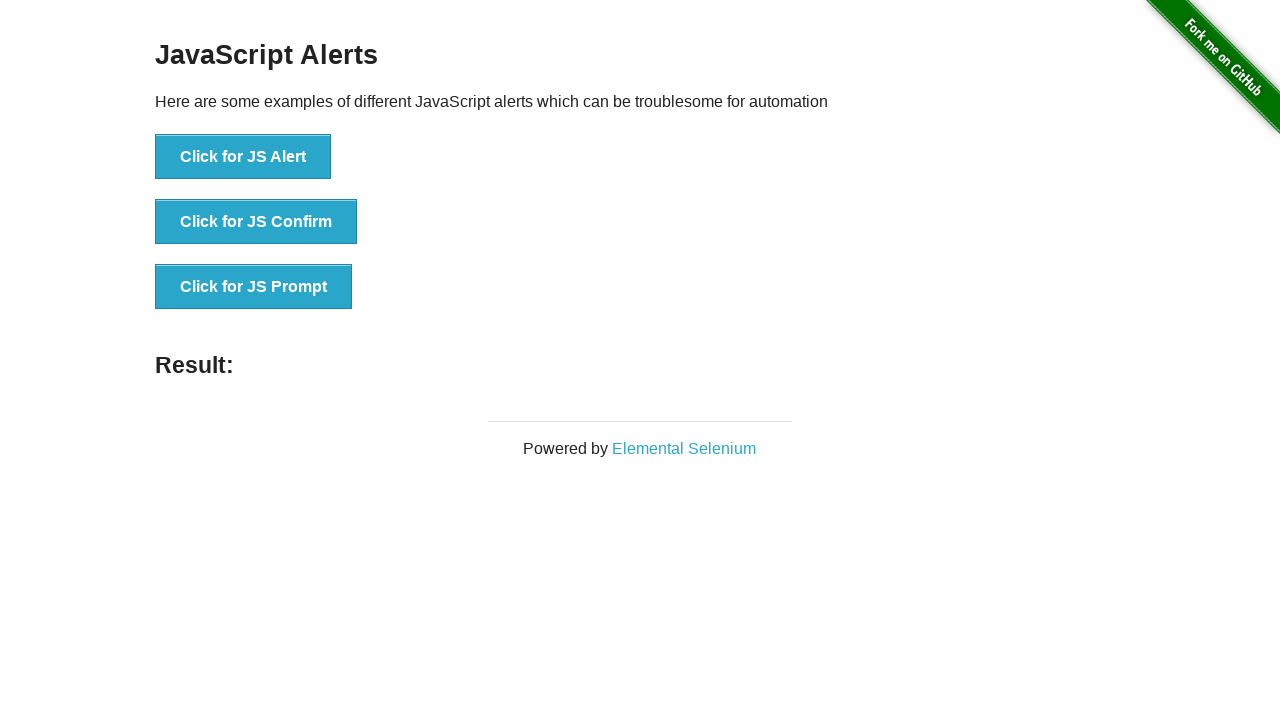

Set up dialog handler to dismiss the confirm dialog
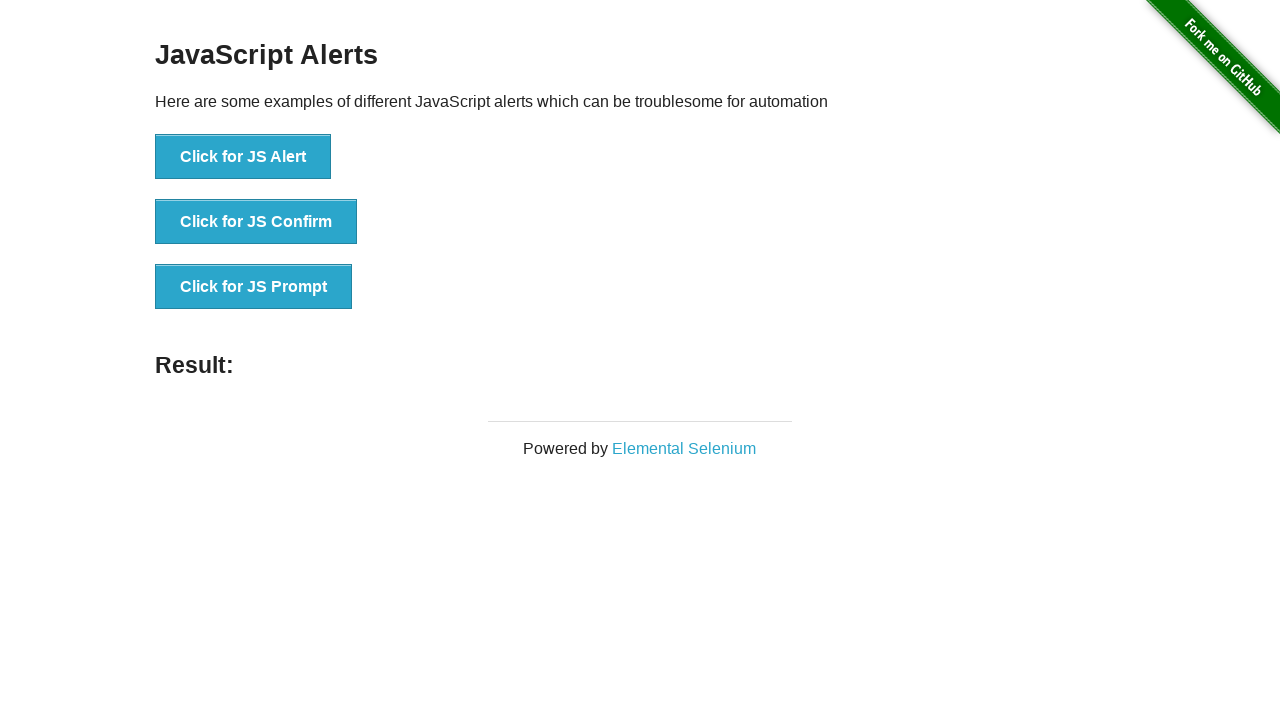

Clicked button to trigger JS Confirm dialog at (256, 222) on button:has-text('Click for JS Confirm')
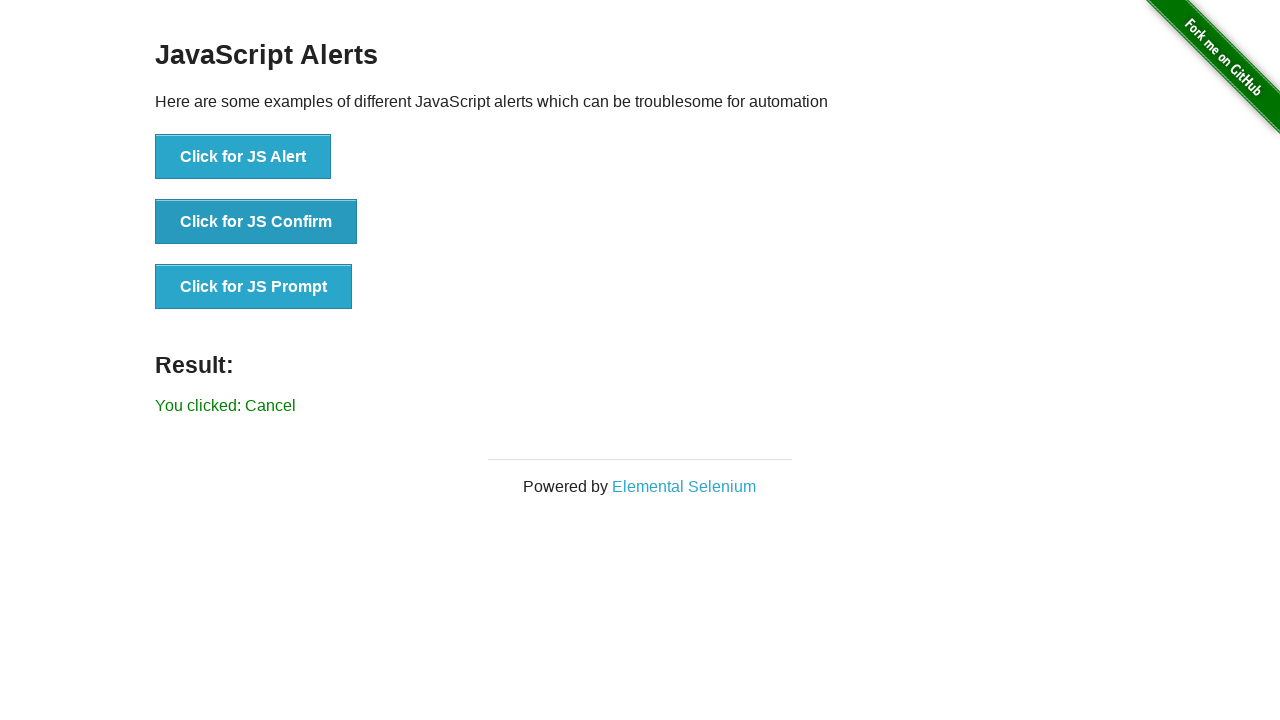

Verified result message appeared after dismissing confirm dialog
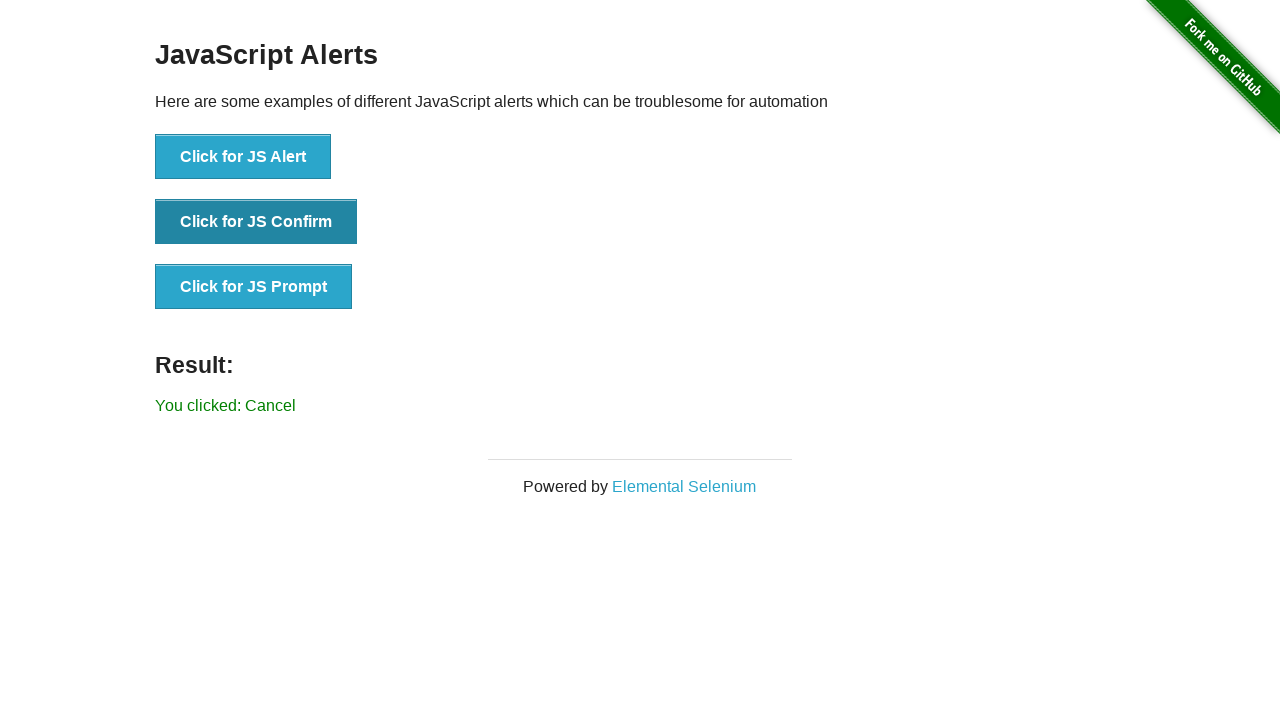

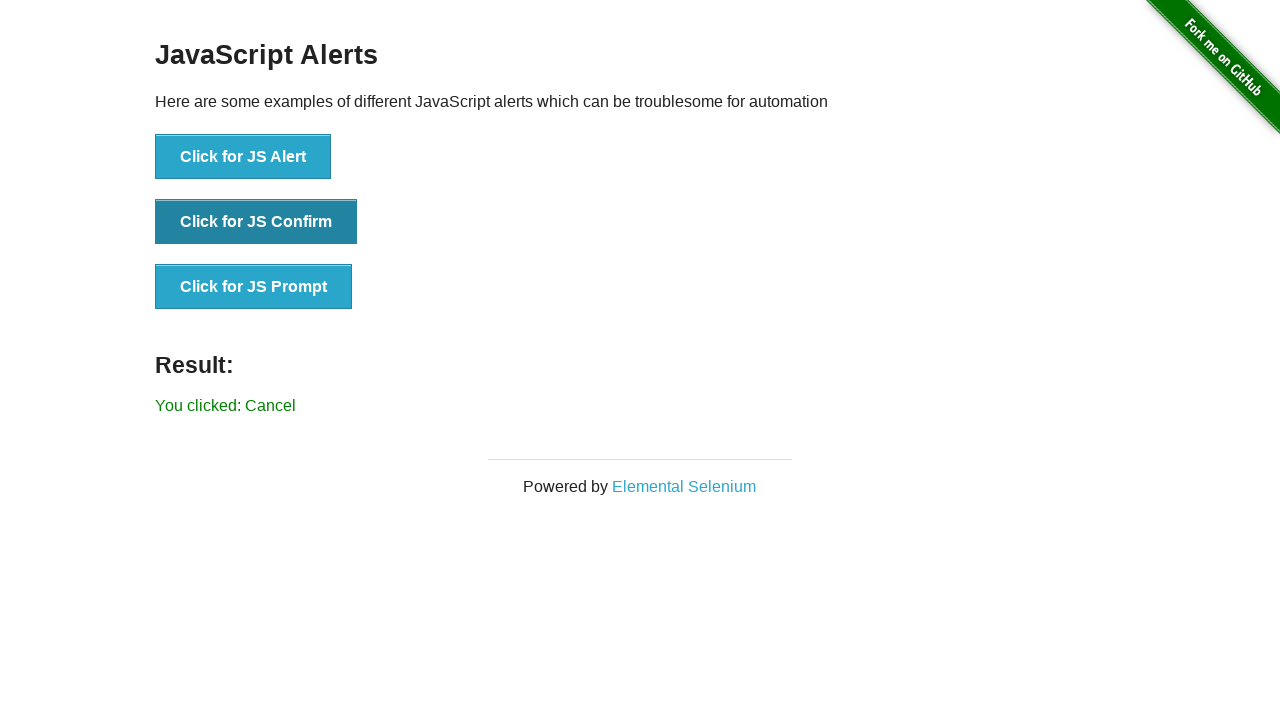